Waits for a price to reach $100, then clicks a booking button and solves a mathematical problem by calculating a formula and submitting the answer

Starting URL: http://suninjuly.github.io/explicit_wait2.html

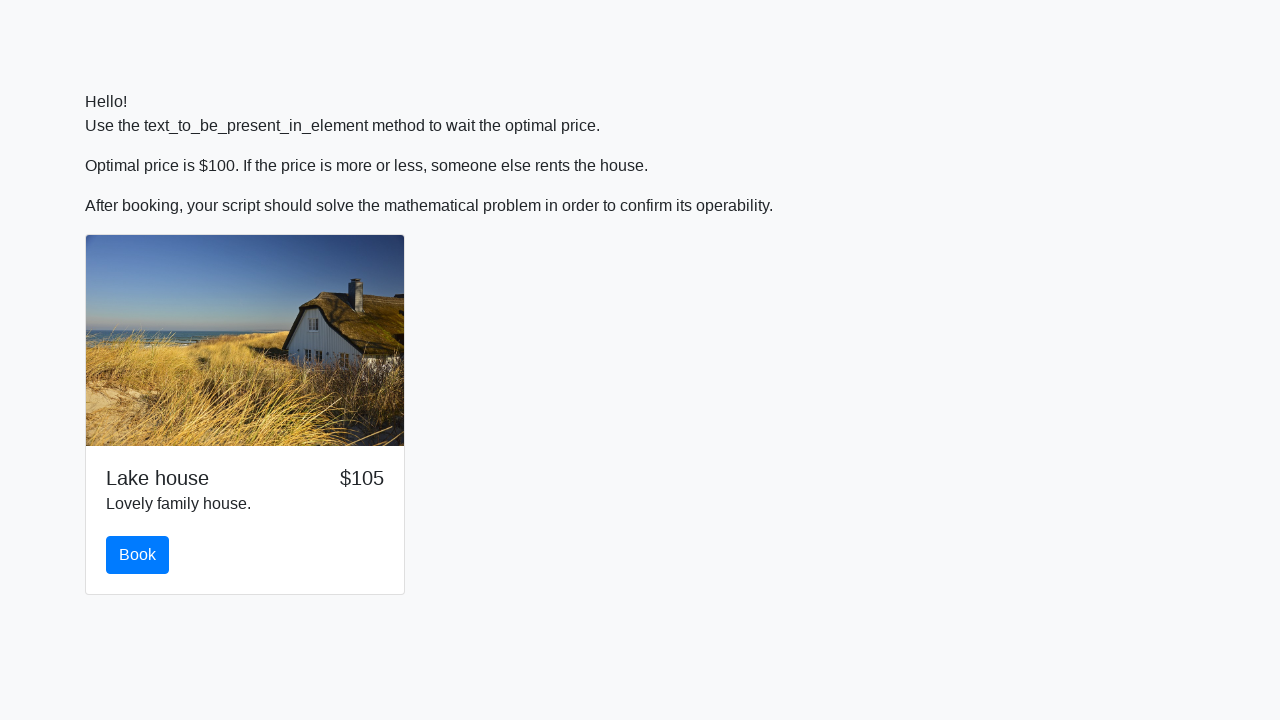

Waited for price to reach $100
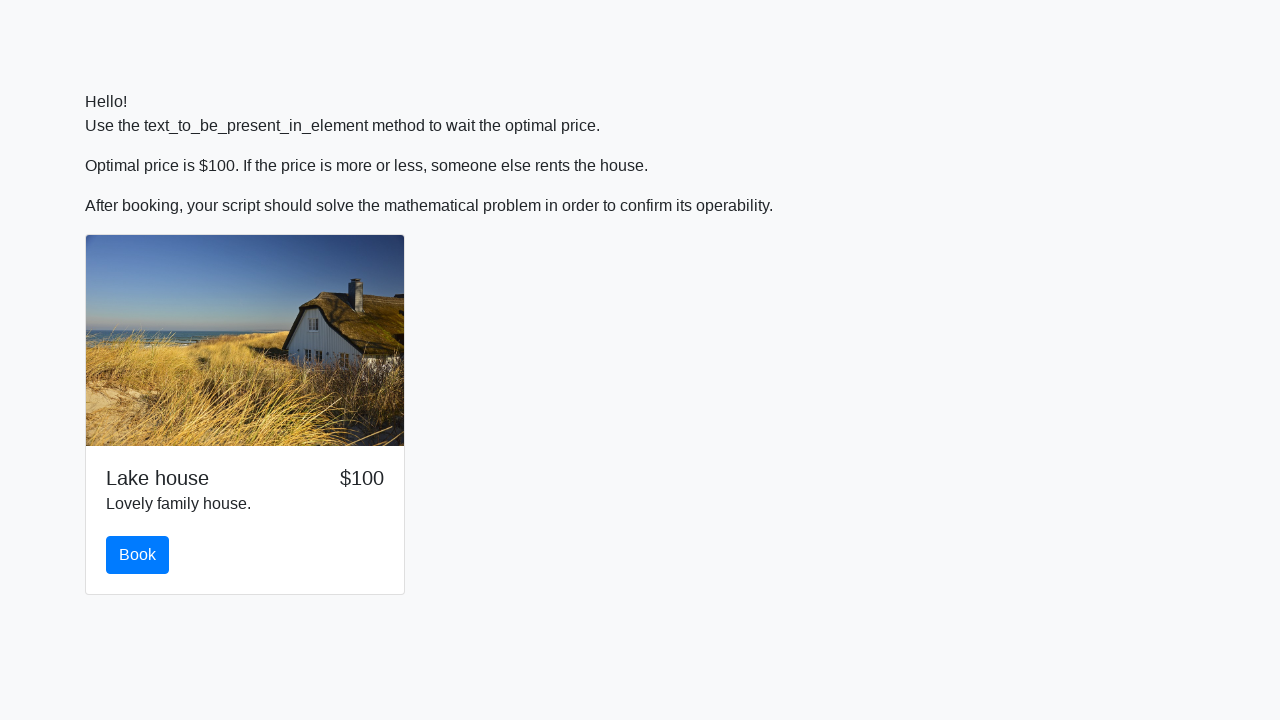

Clicked the book button at (138, 555) on #book
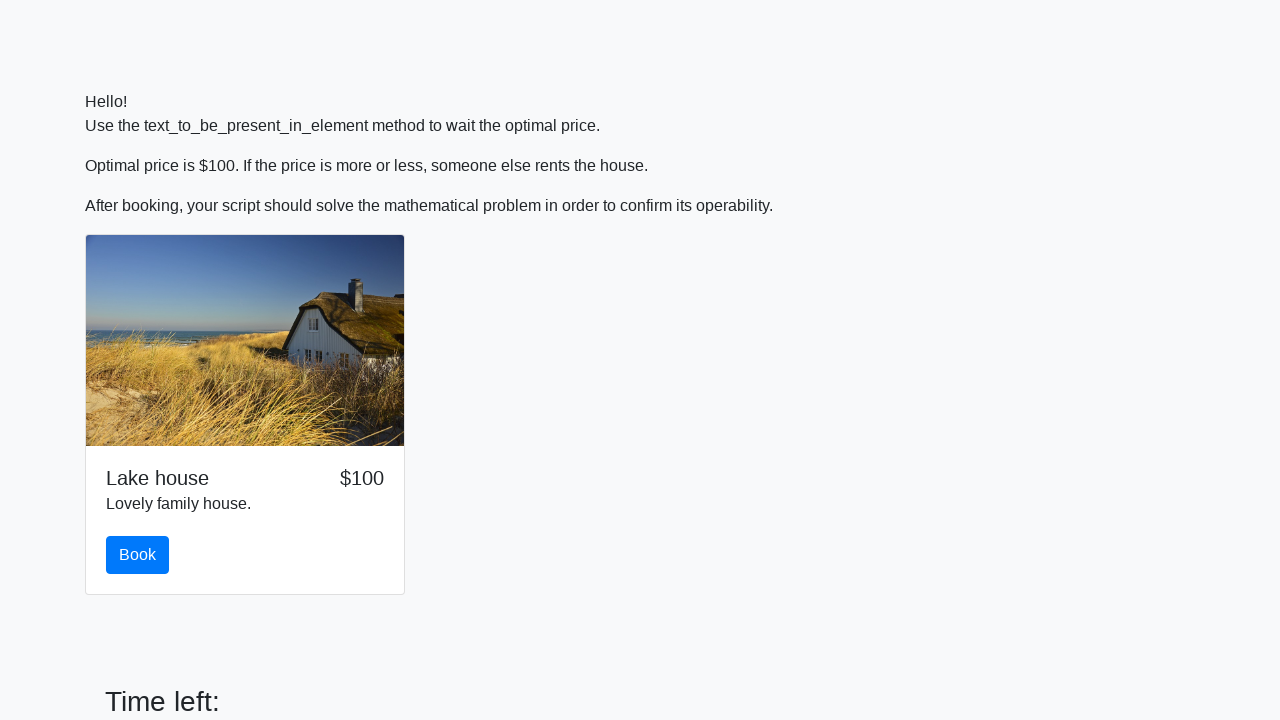

Retrieved input value: 741
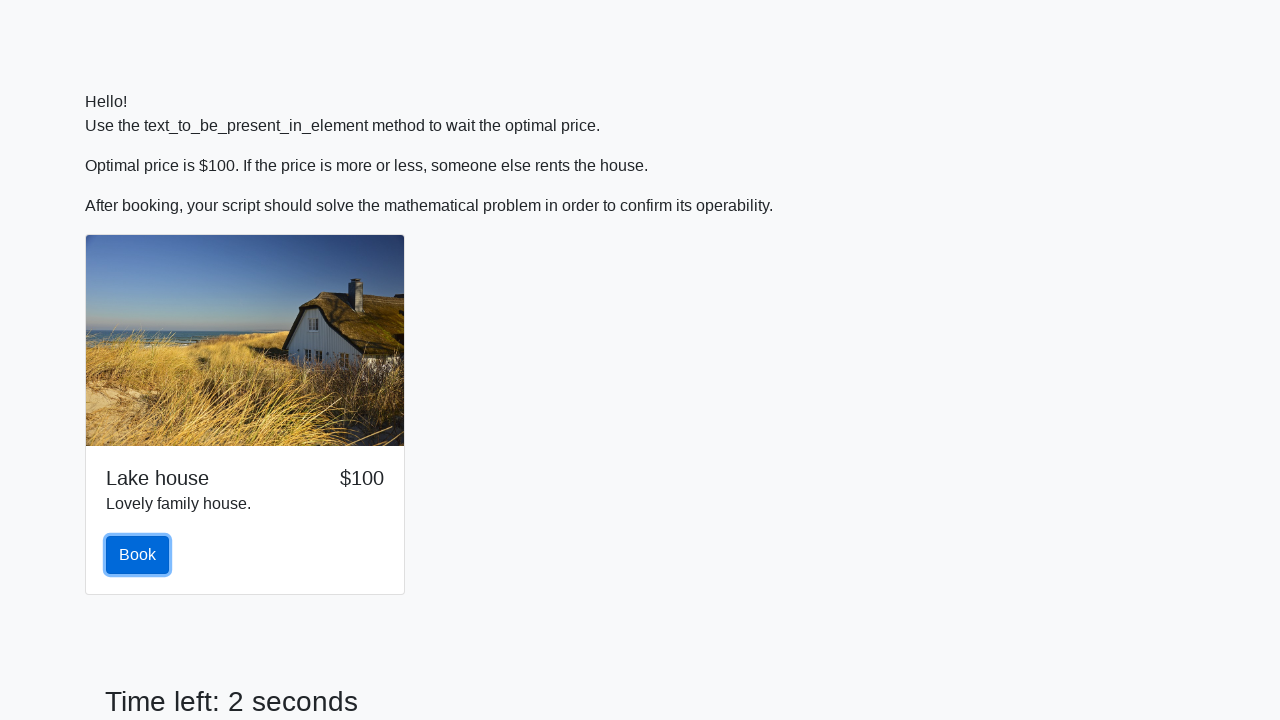

Calculated formula result: 1.5785229209845009
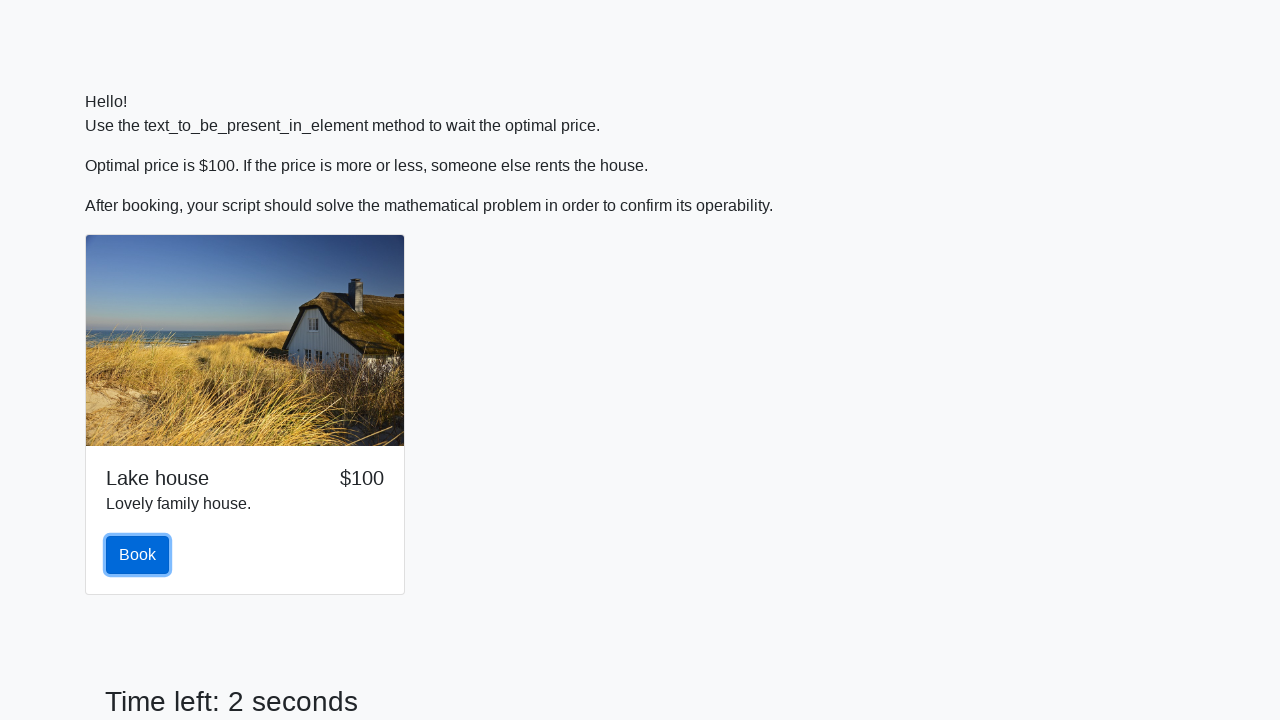

Filled answer field with calculated value: 1.5785229209845009 on #answer
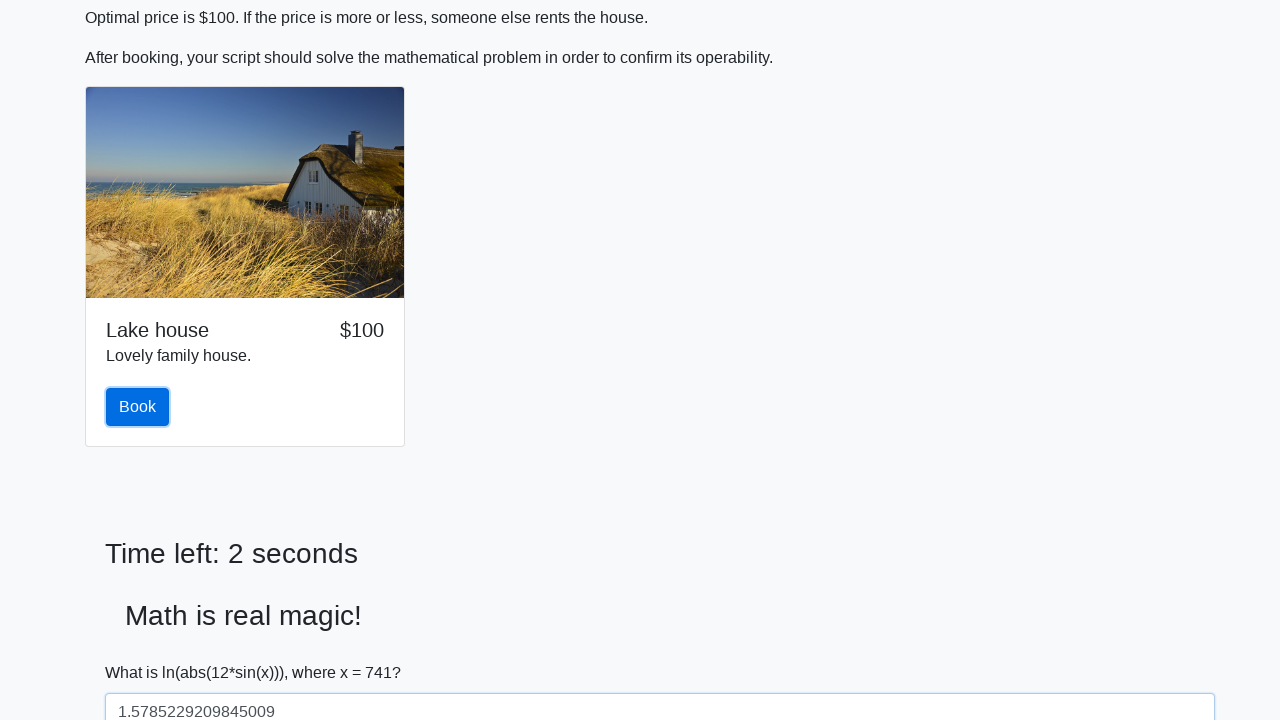

Clicked submit button to submit the form at (143, 651) on [type='submit']
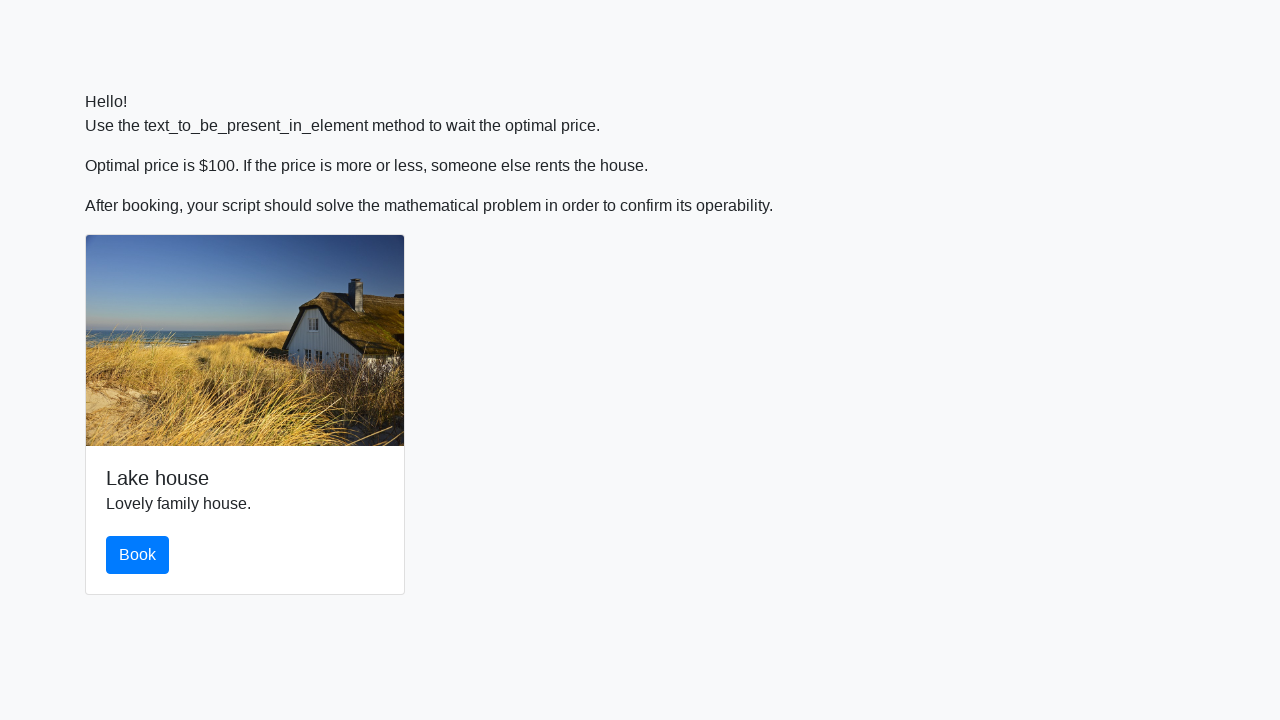

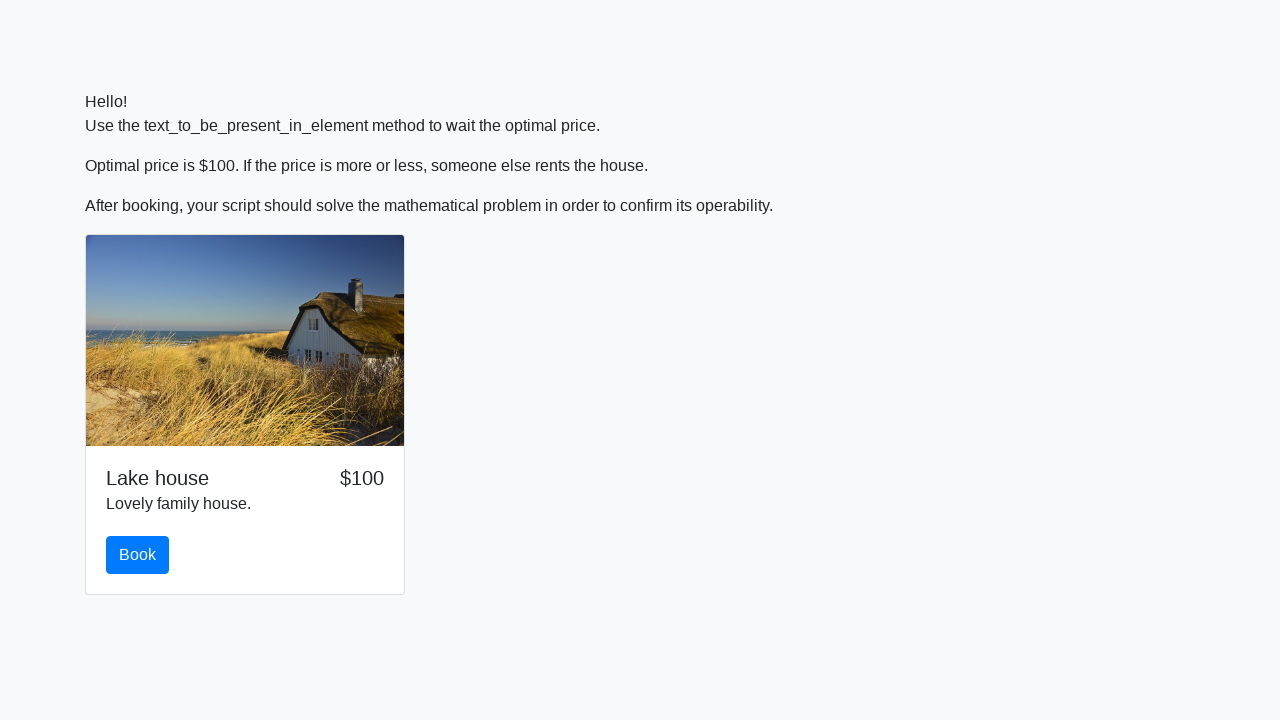